Demonstrates scrolling down a webpage by 500 pixels using JavaScript execution on the Selenium dev website.

Starting URL: https://www.selenium.dev

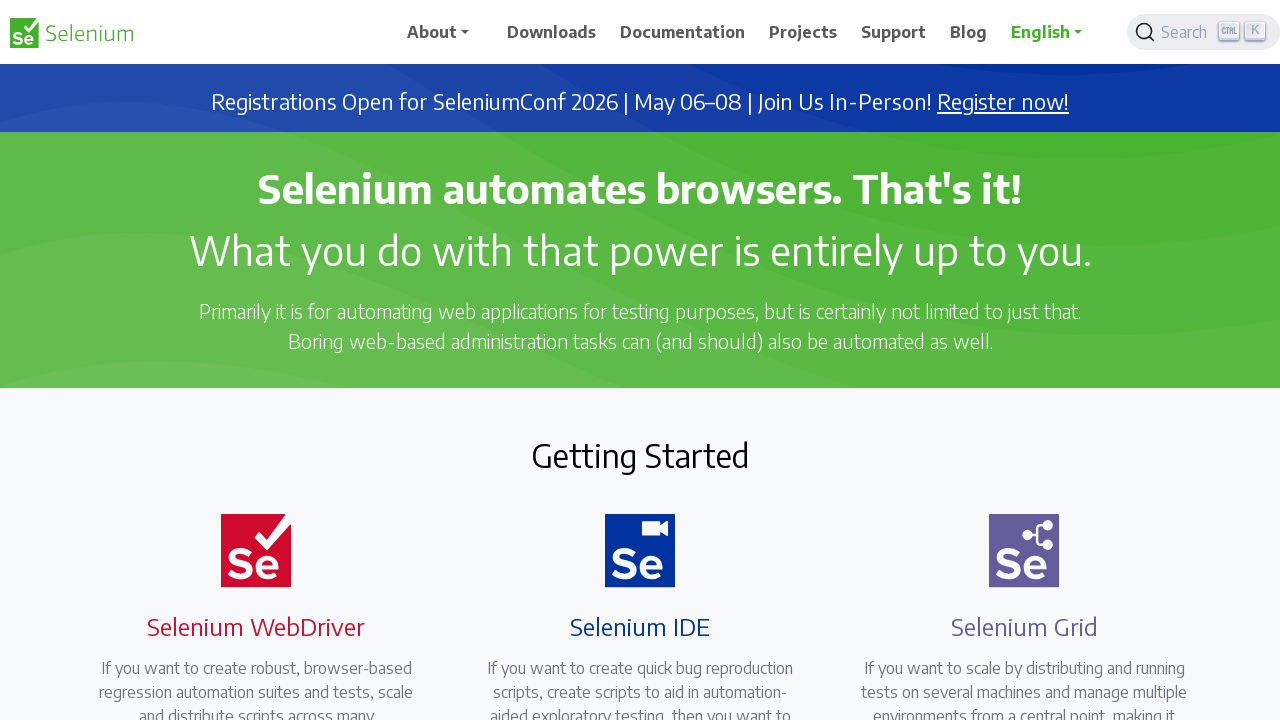

Navigated to Selenium dev website
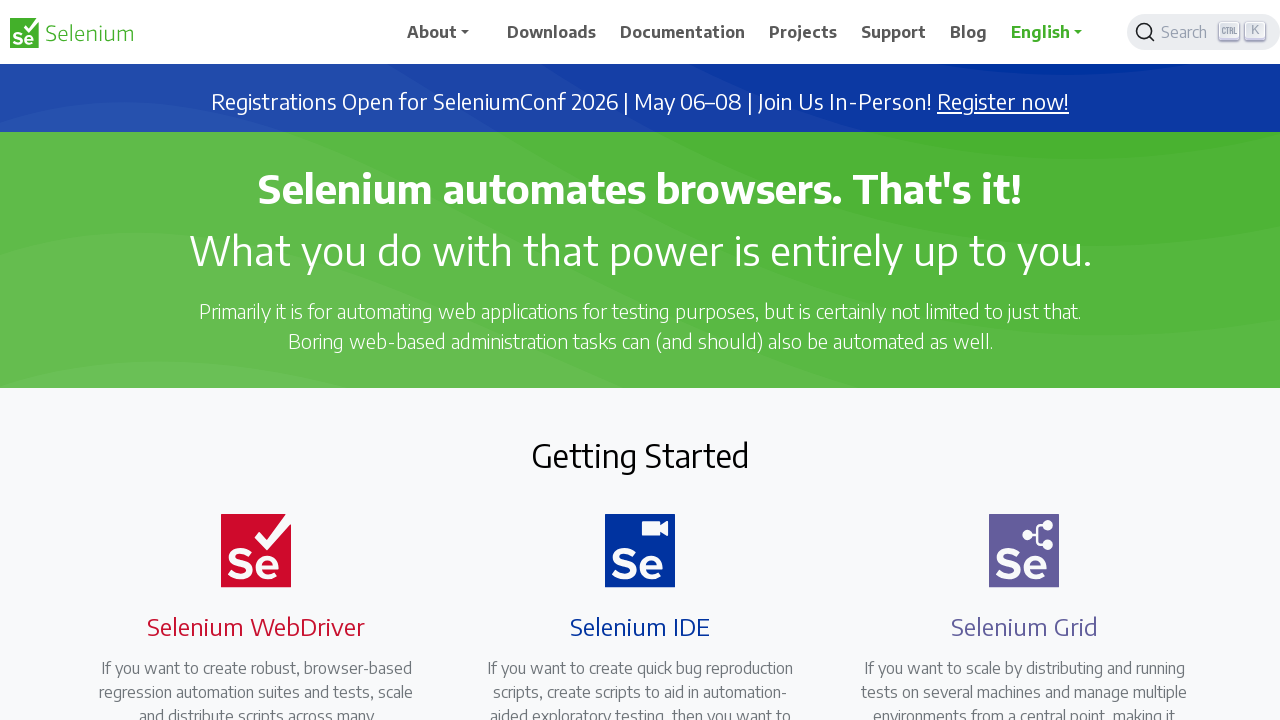

Scrolled down the webpage by 500 pixels using JavaScript execution
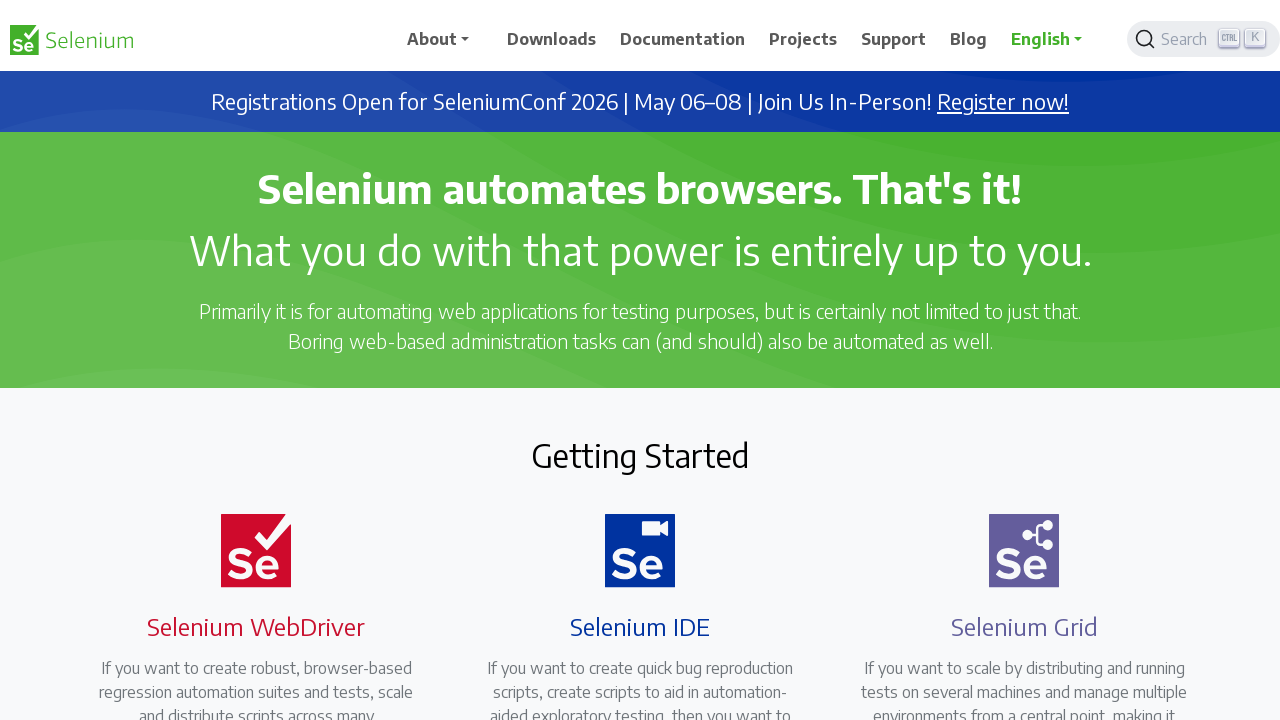

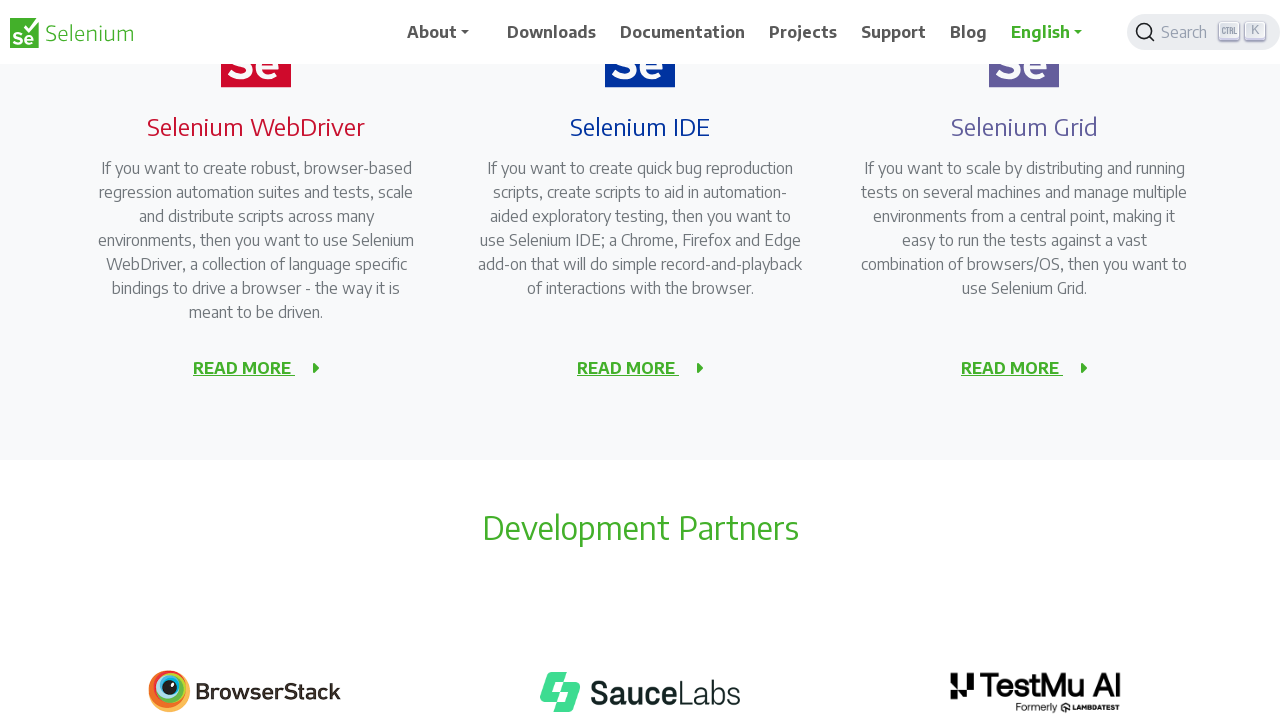